Types text into the displayed text field

Starting URL: https://www.rahulshettyacademy.com/AutomationPractice/

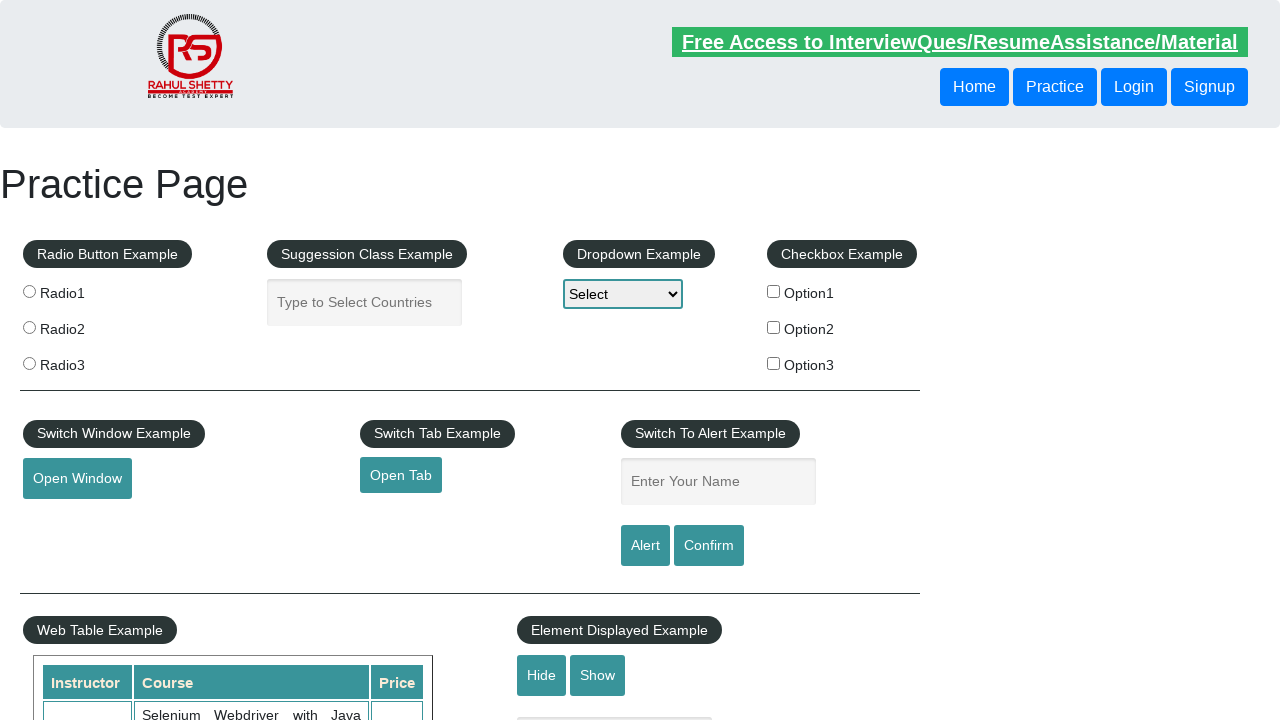

Typed 'Sundharalingam' into the displayed text field on xpath=//*[@id="displayed-text"]
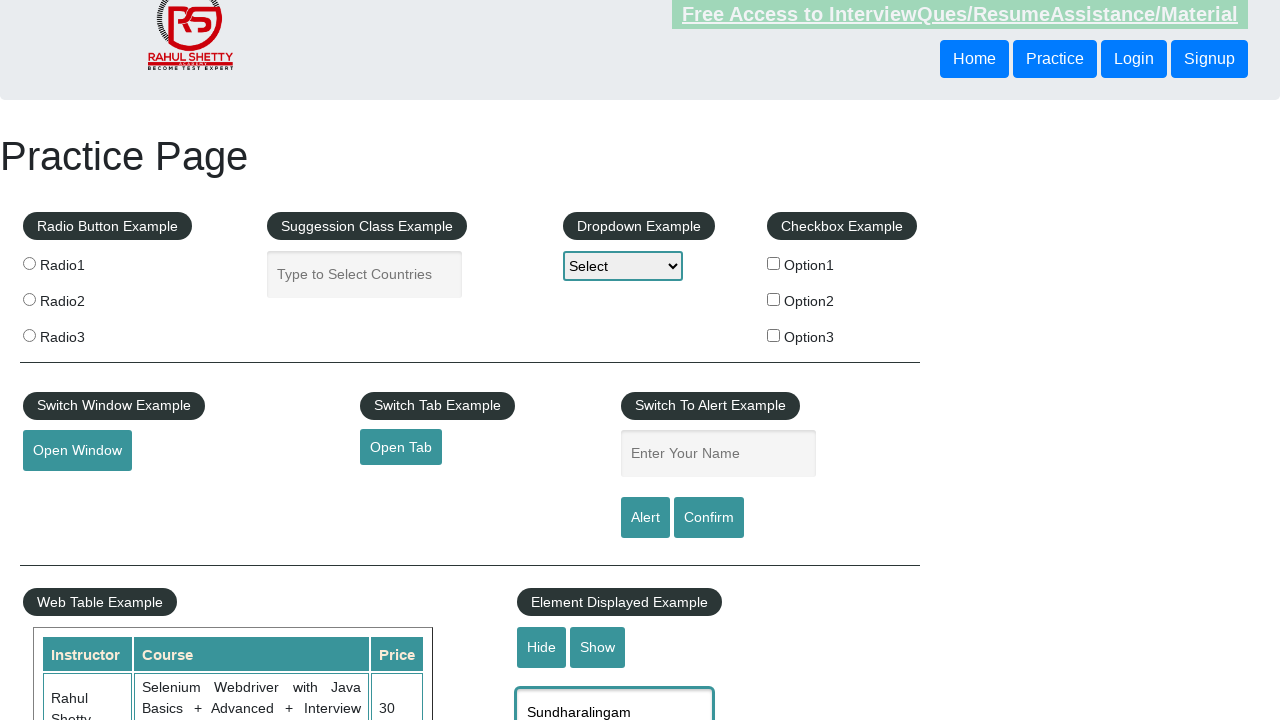

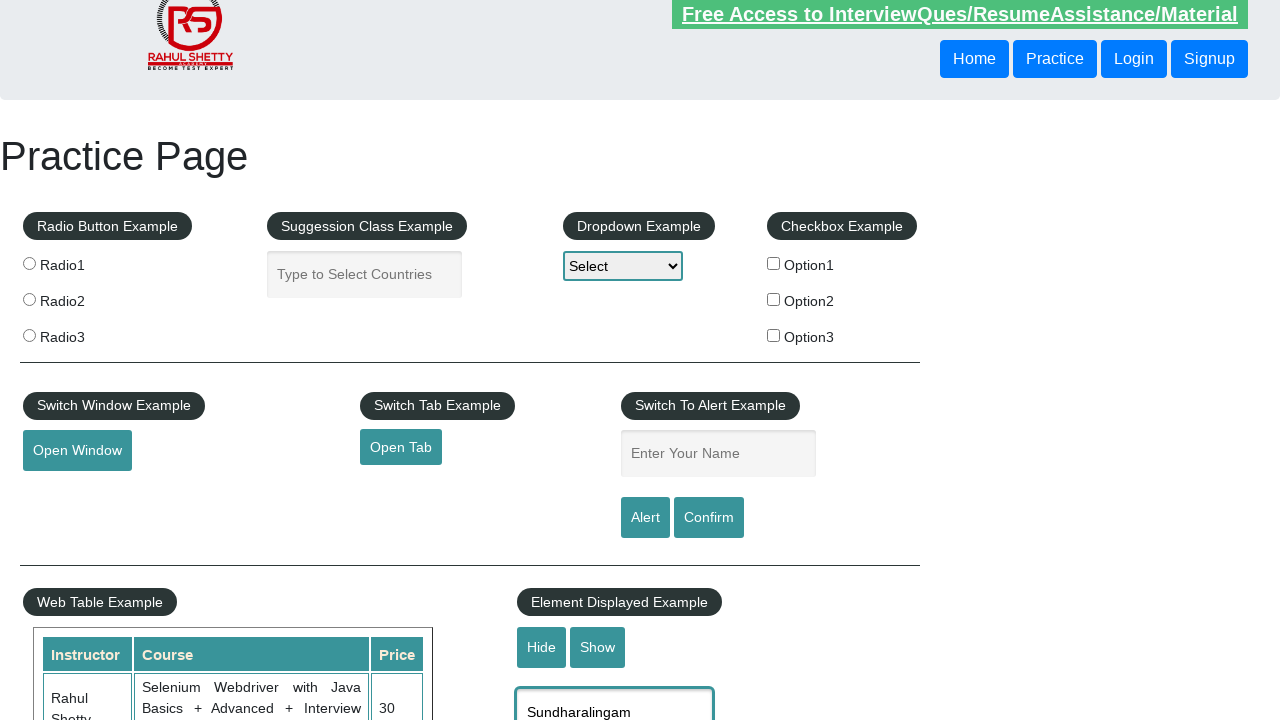